Opens the OrangeHRM demo application homepage and verifies it loads successfully

Starting URL: https://opensource-demo.orangehrmlive.com/

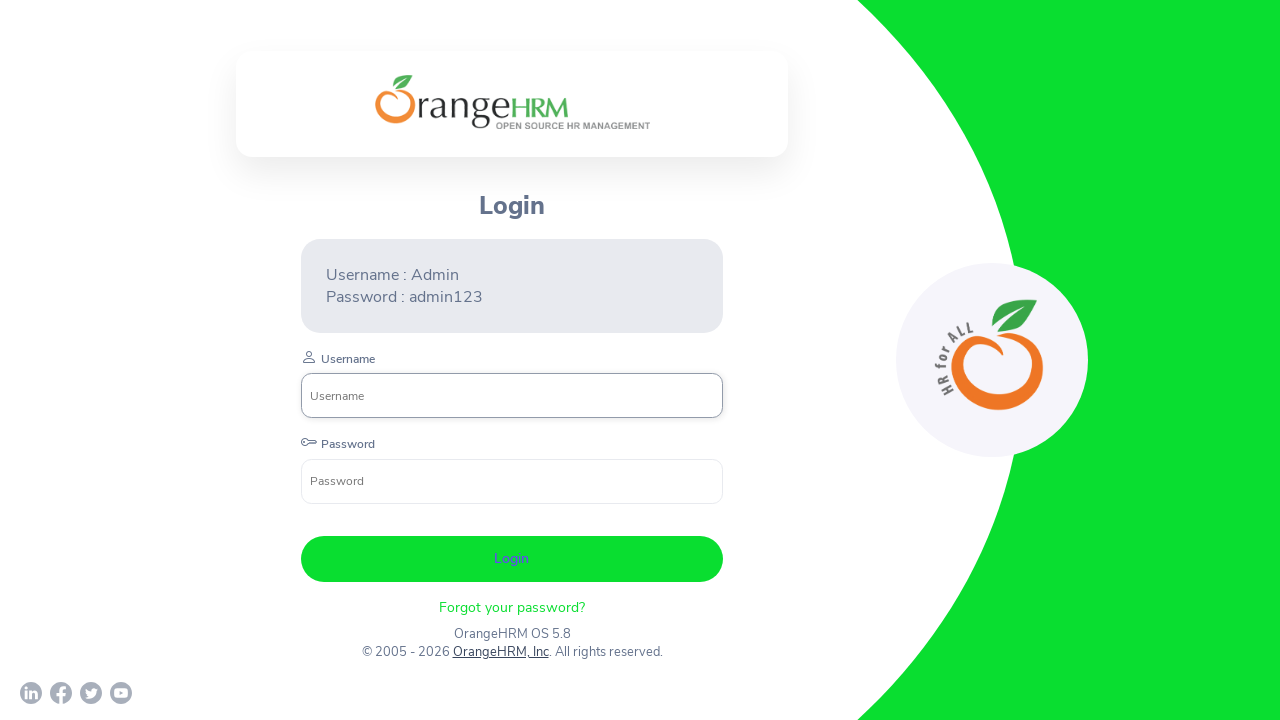

Navigated to OrangeHRM demo application homepage
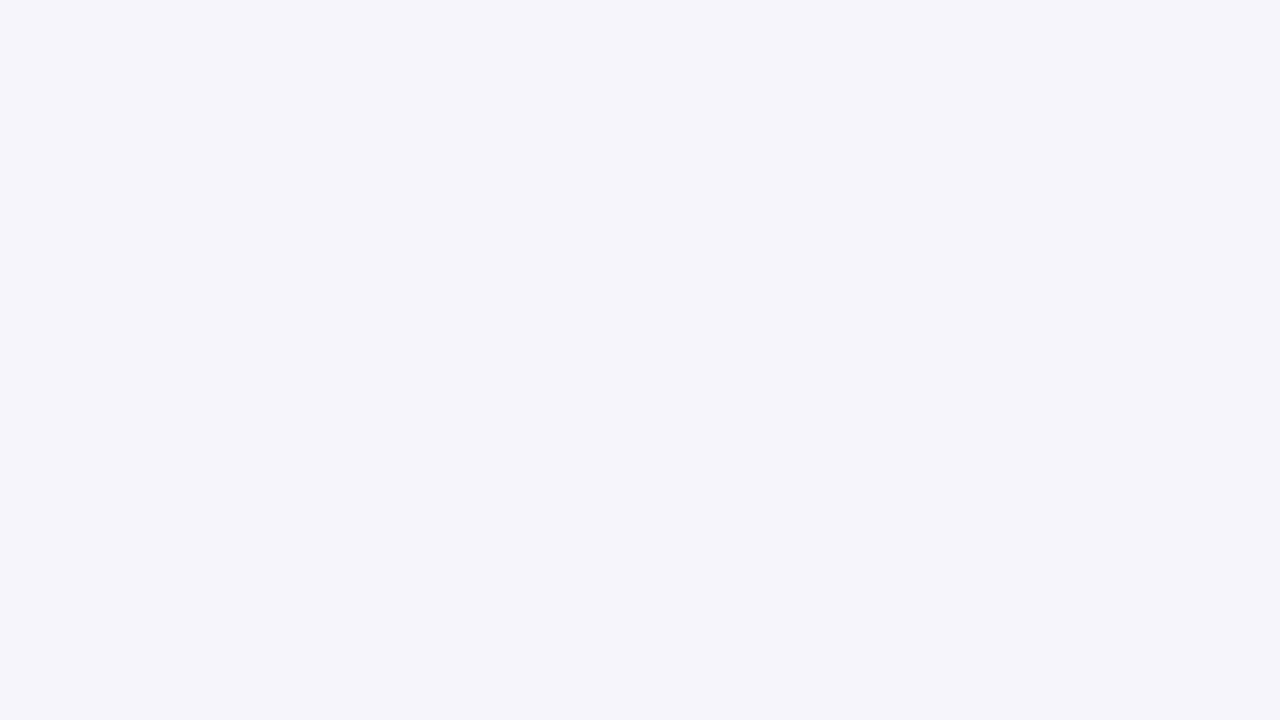

Page DOM fully loaded
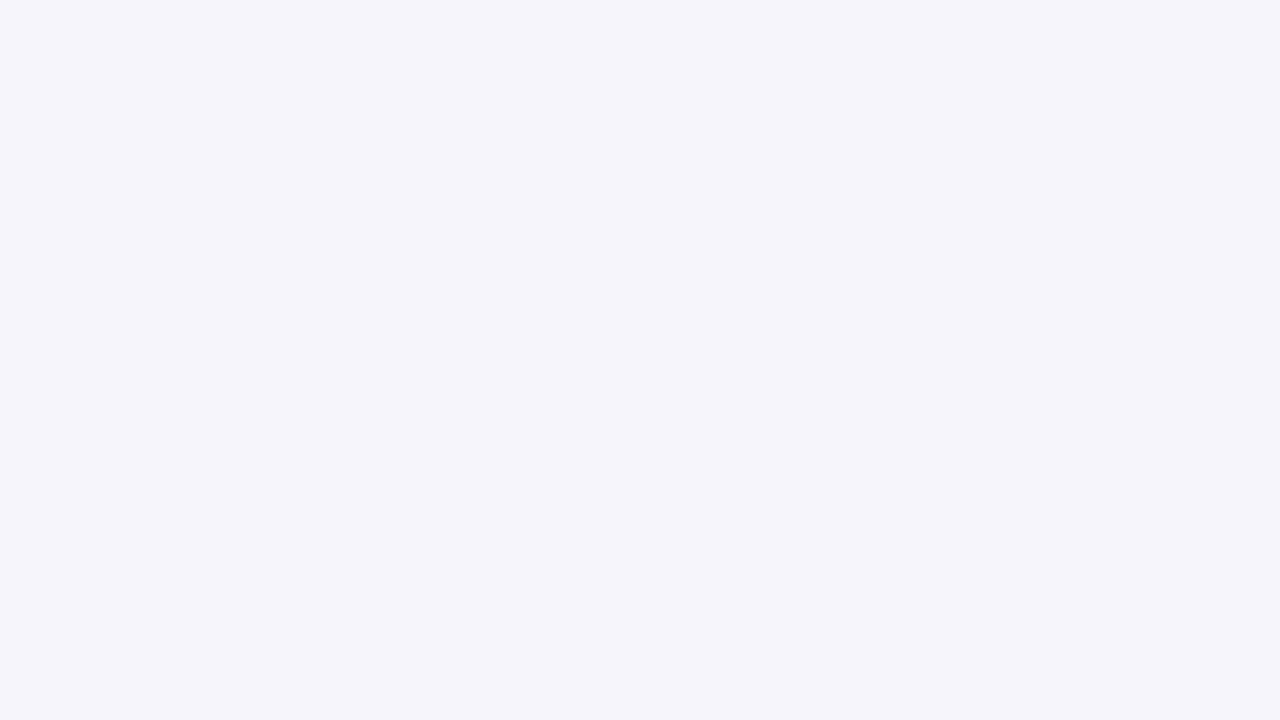

Verified page title is present
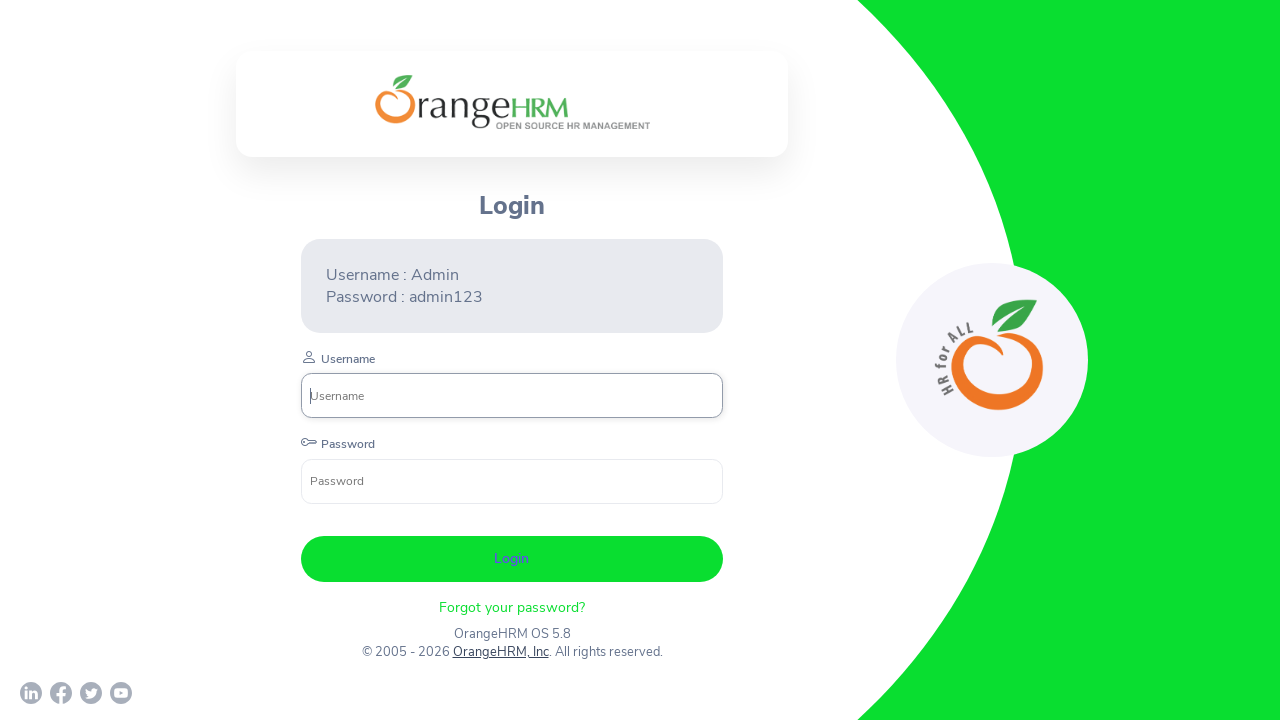

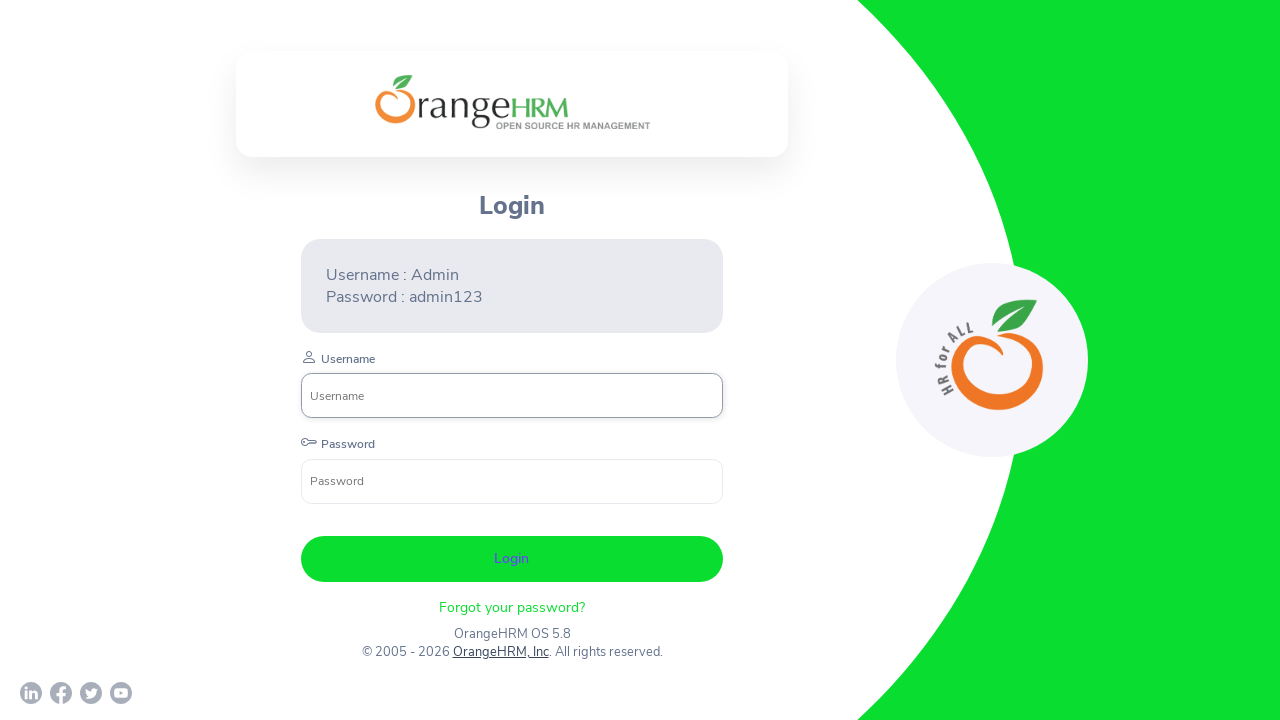